Tests dropdown functionality on a travel booking page by selecting currency options and increasing passenger count

Starting URL: https://rahulshettyacademy.com/dropdownsPractise/

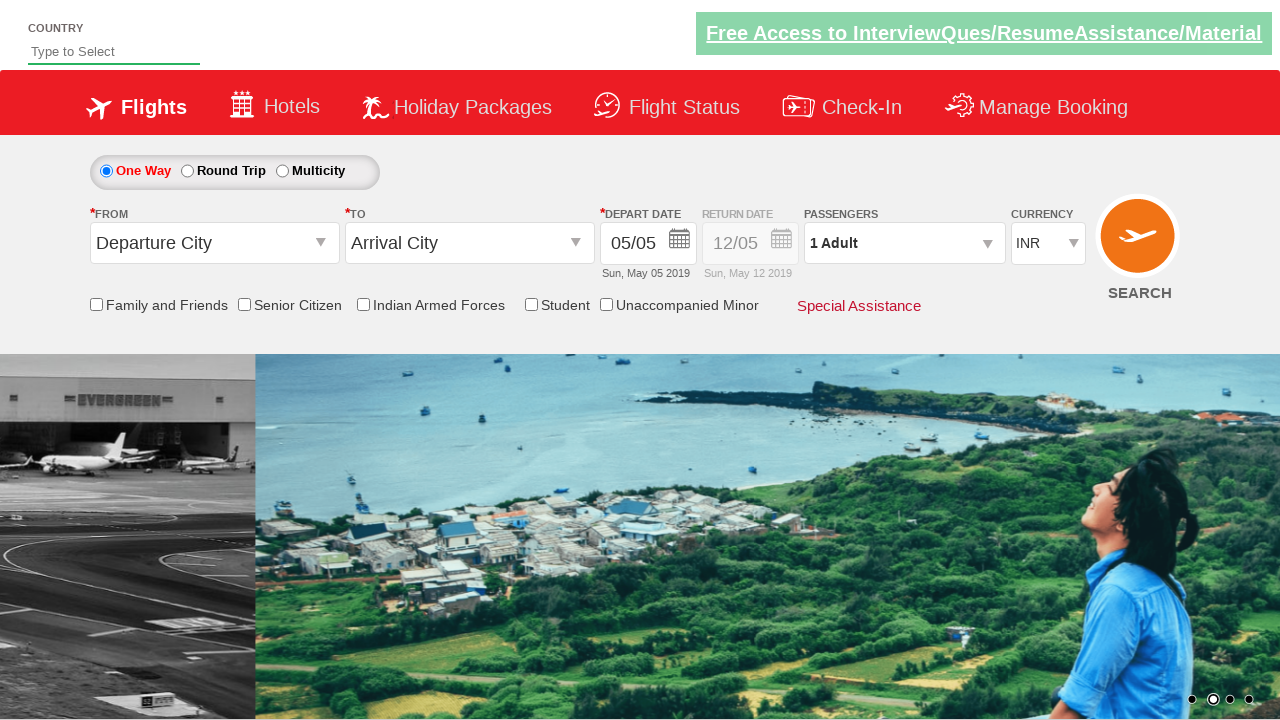

Selected currency dropdown option by index 2 on #ctl00_mainContent_DropDownListCurrency
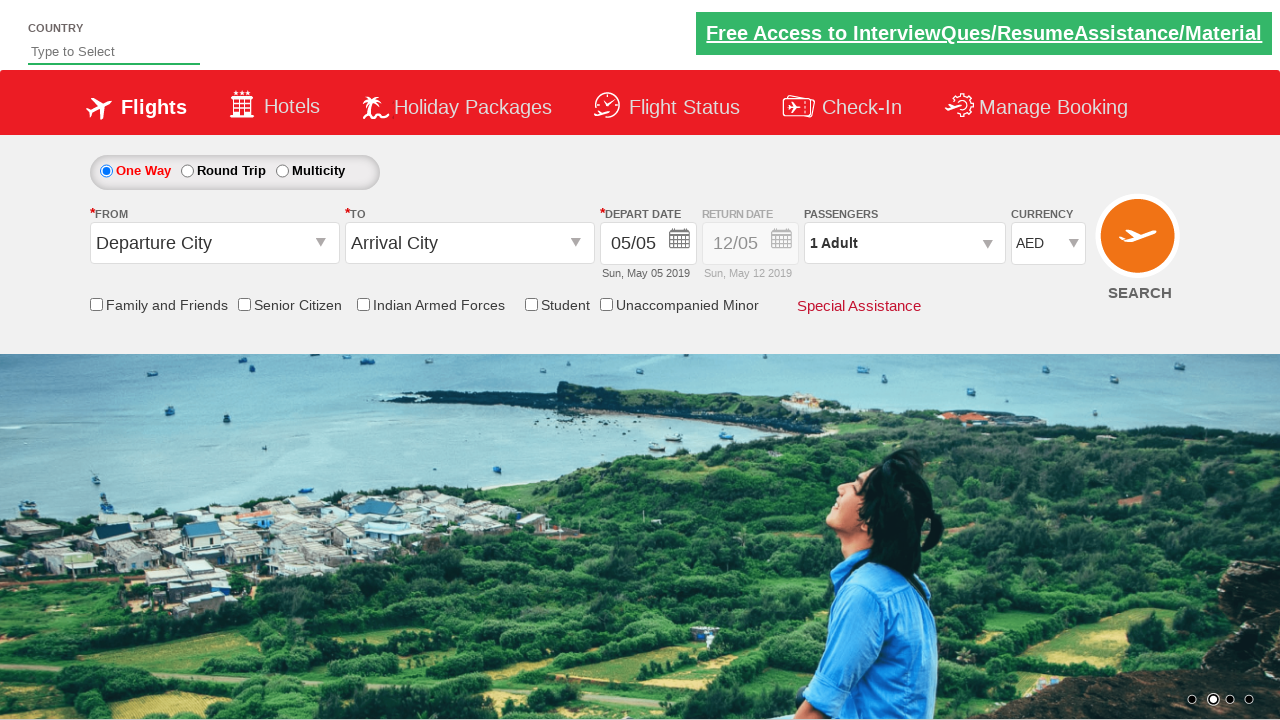

Selected currency dropdown option with value 'AED' on #ctl00_mainContent_DropDownListCurrency
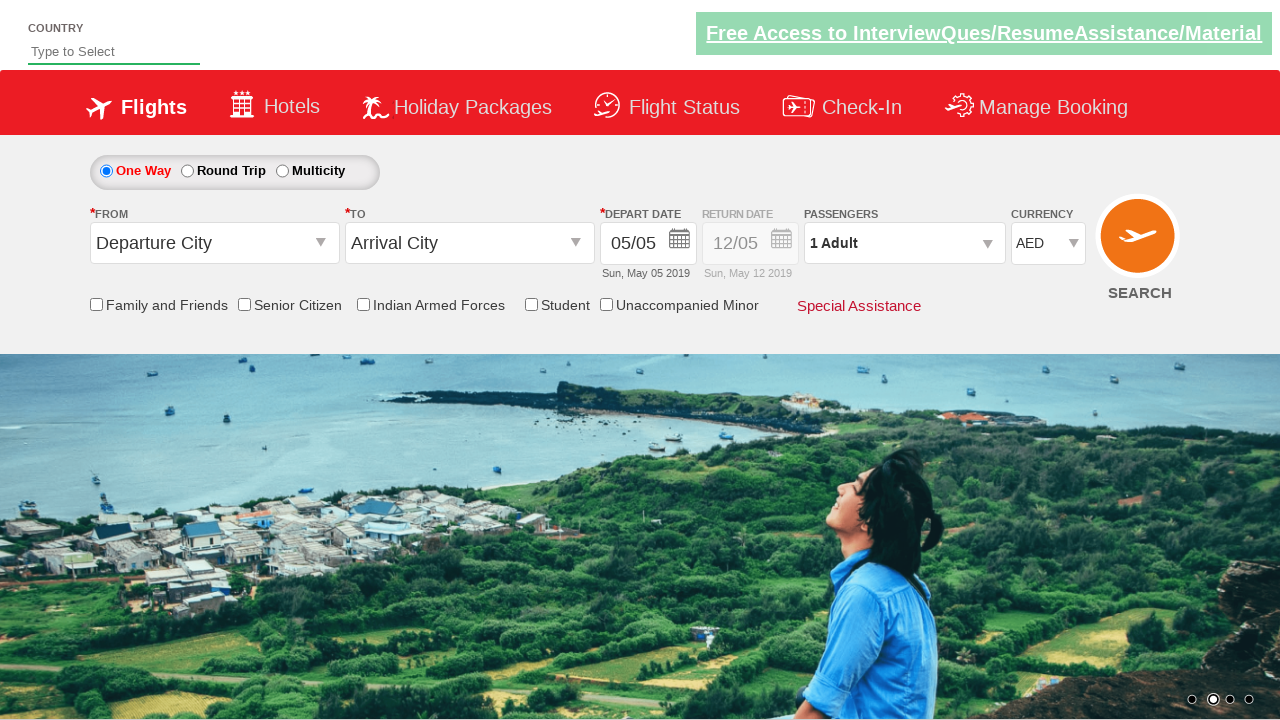

Selected currency dropdown option with label 'USD' on #ctl00_mainContent_DropDownListCurrency
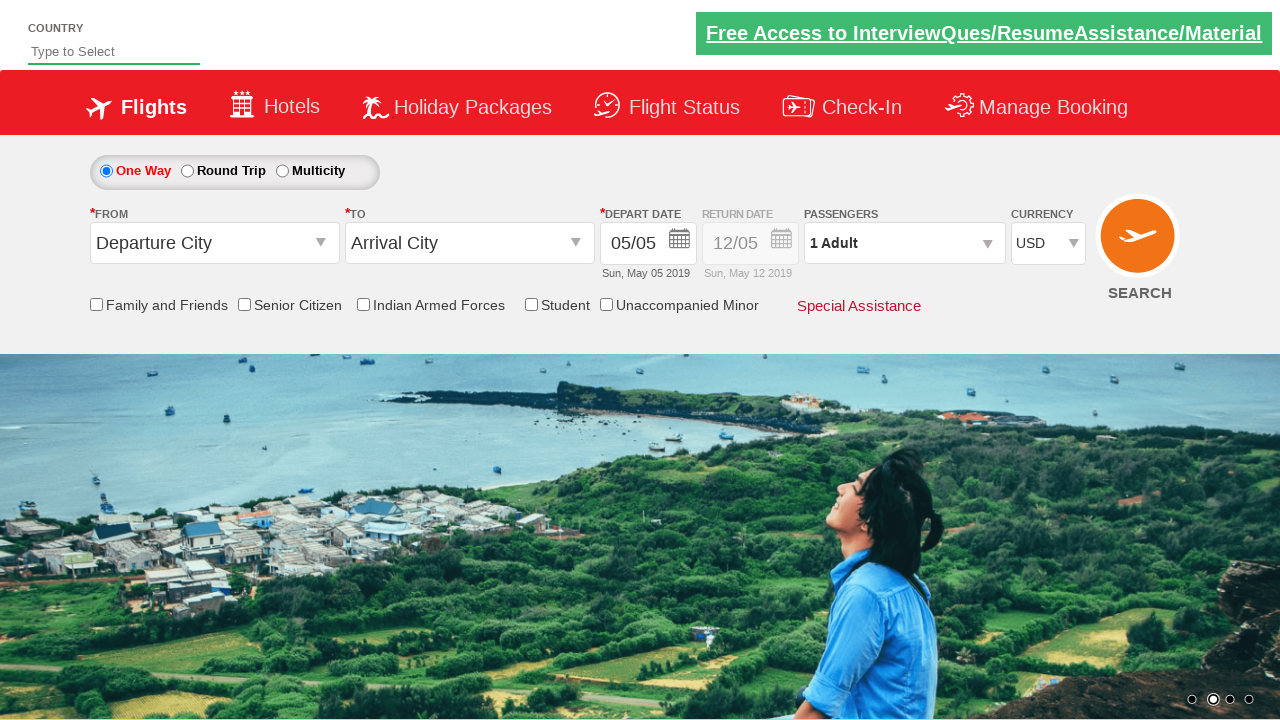

Opened passengers dropdown at (904, 243) on #divpaxinfo
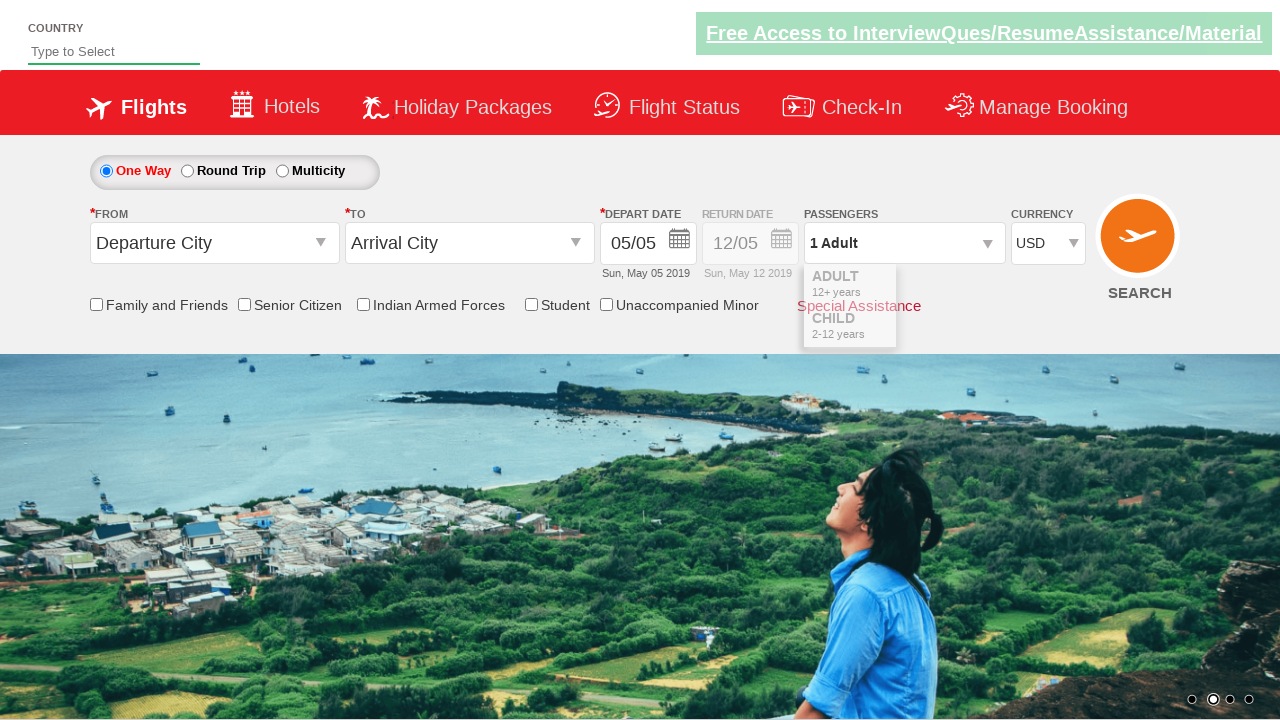

Clicked adult increment button (click 1 of 4) at (982, 288) on #hrefIncAdt
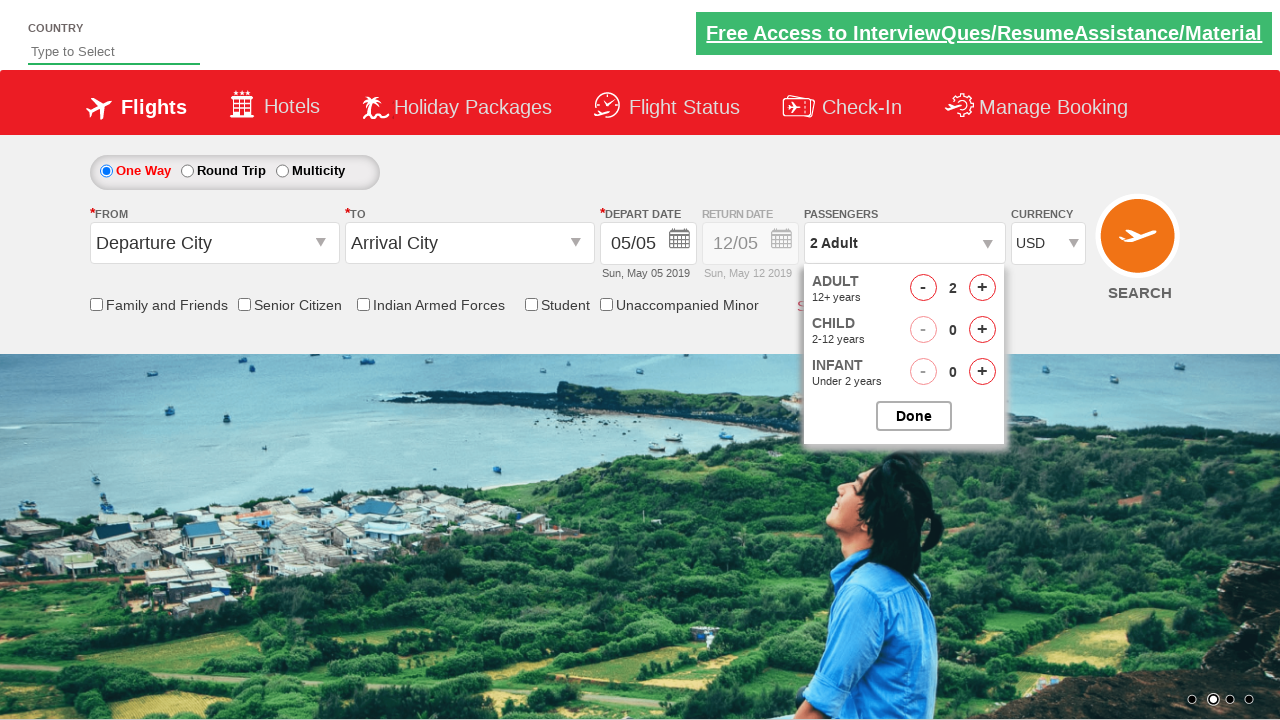

Clicked adult increment button (click 2 of 4) at (982, 288) on #hrefIncAdt
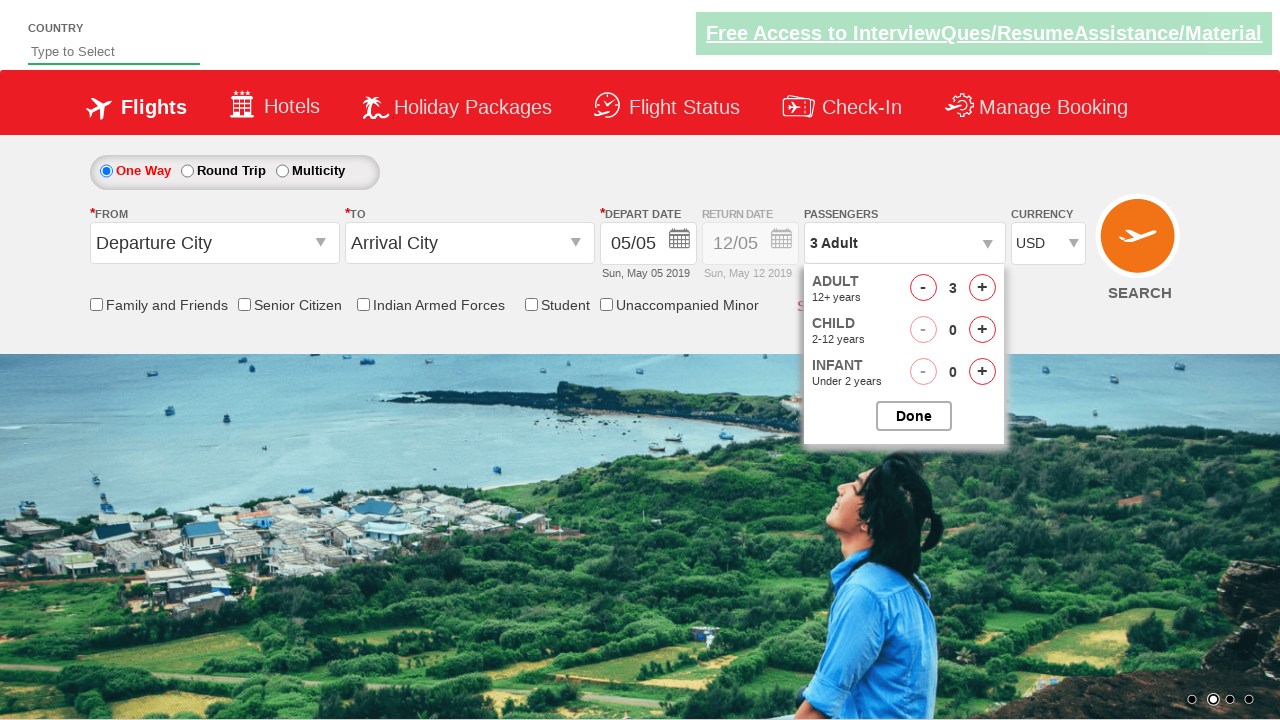

Clicked adult increment button (click 3 of 4) at (982, 288) on #hrefIncAdt
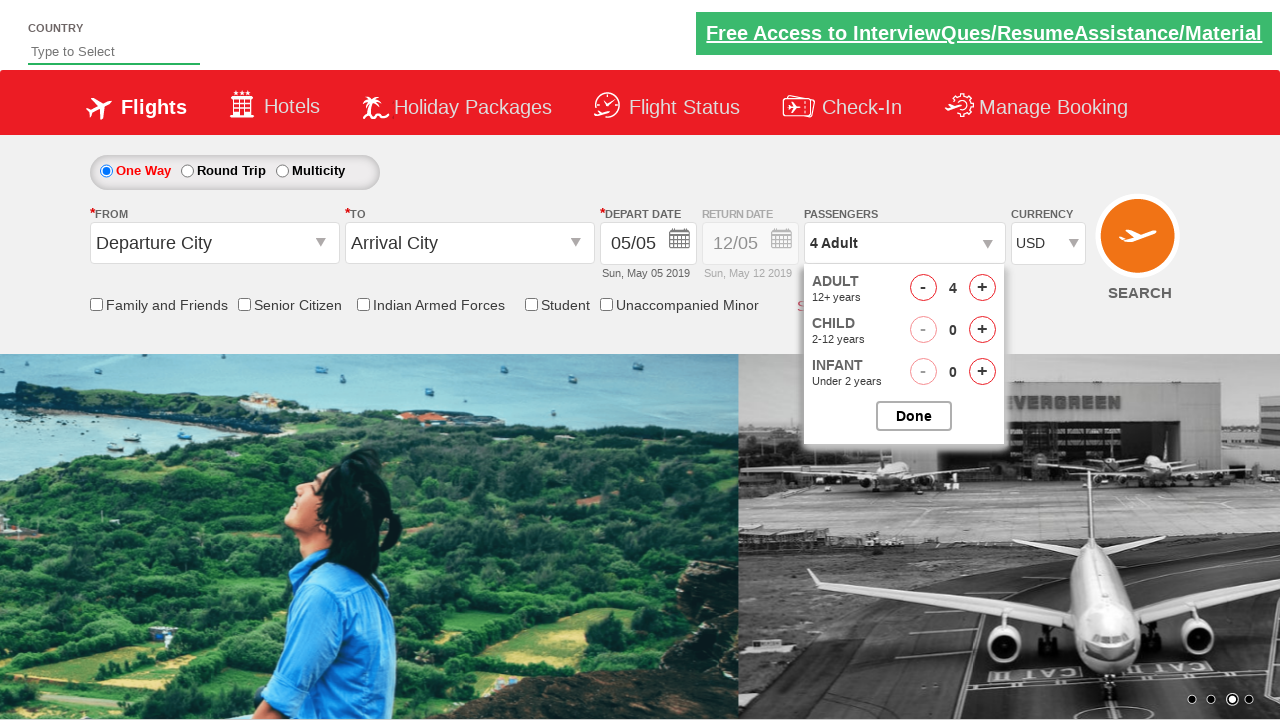

Clicked adult increment button (click 4 of 4) at (982, 288) on #hrefIncAdt
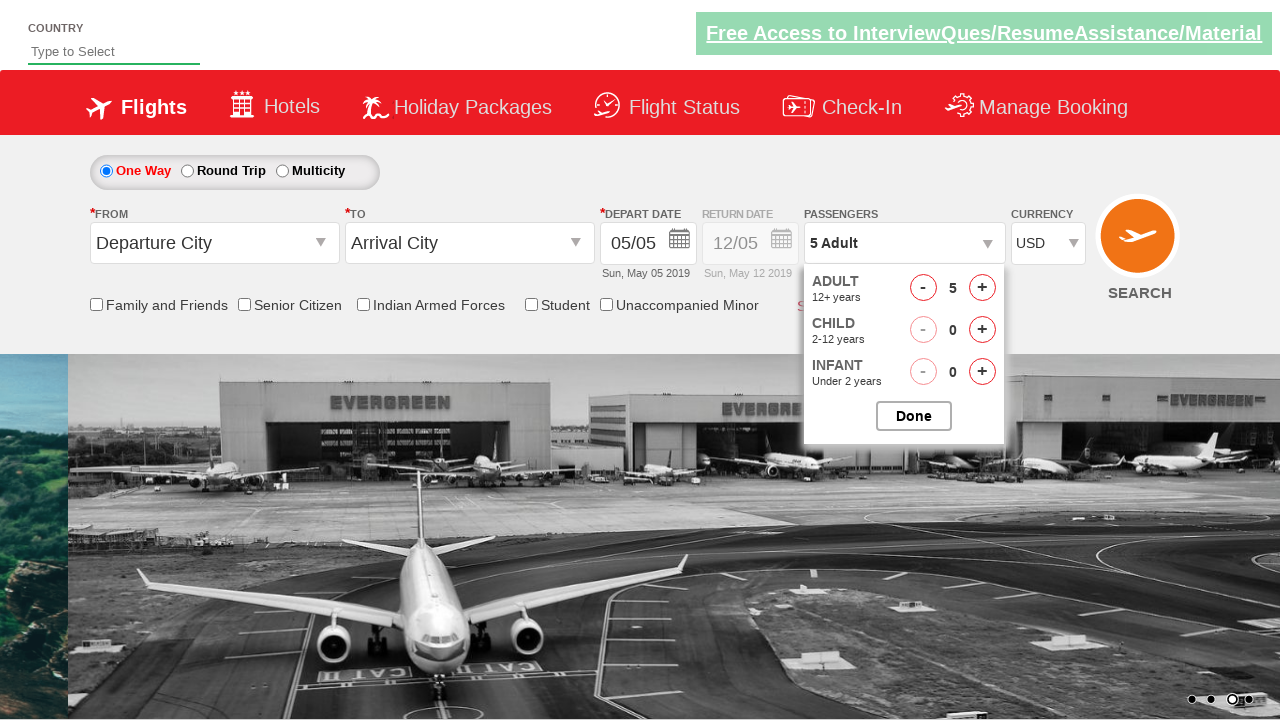

Closed passengers dropdown at (914, 416) on #btnclosepaxoption
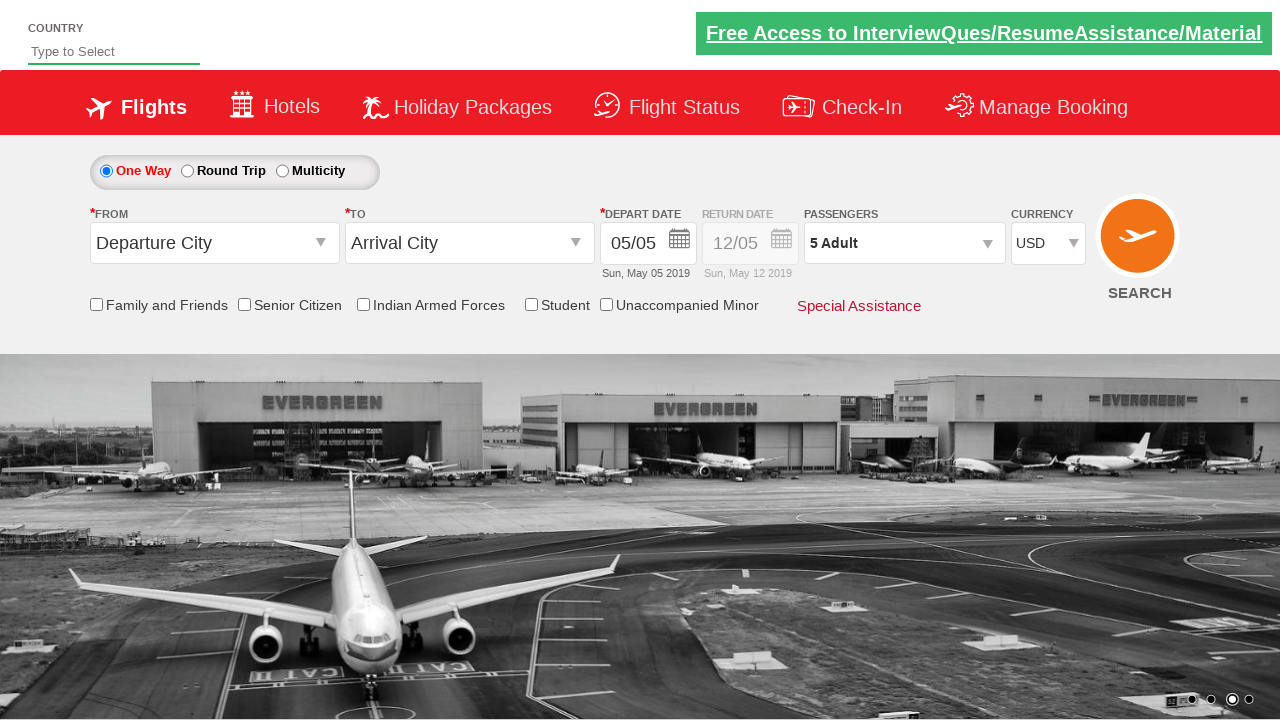

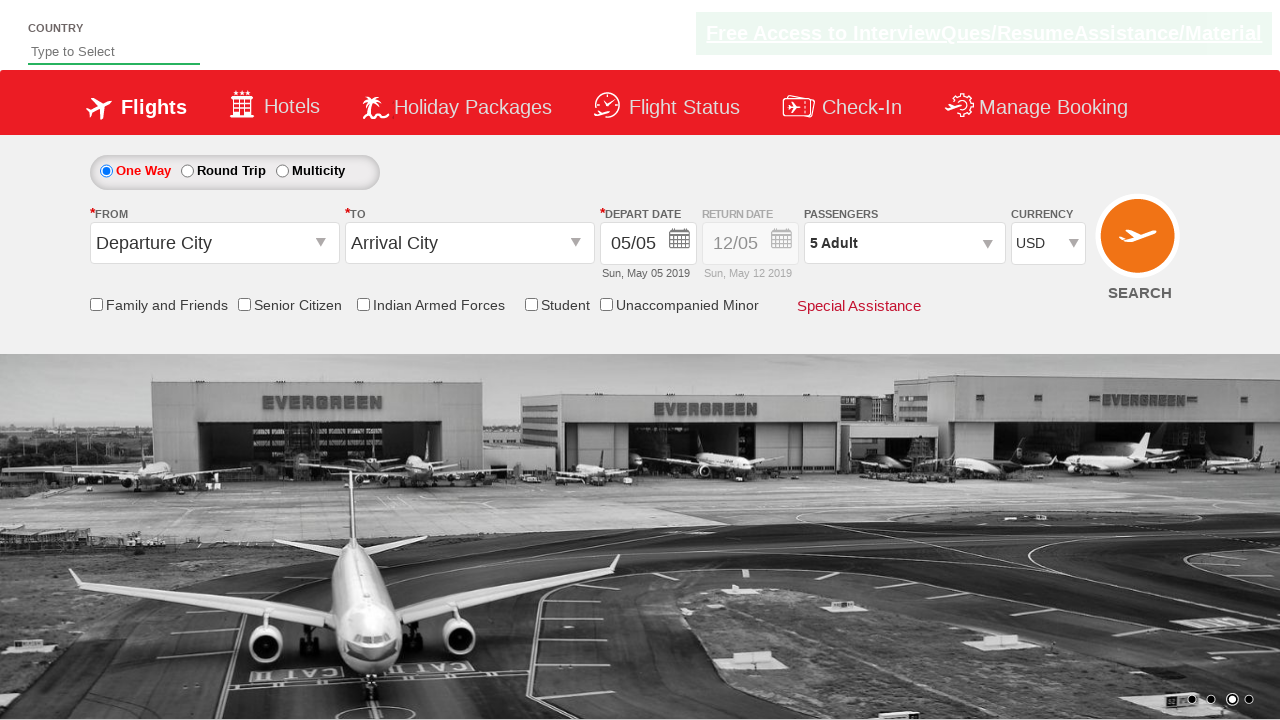